Navigates through an e-commerce practice site to view a book product and verify the product description tab content

Starting URL: https://practice.automationtesting.in/

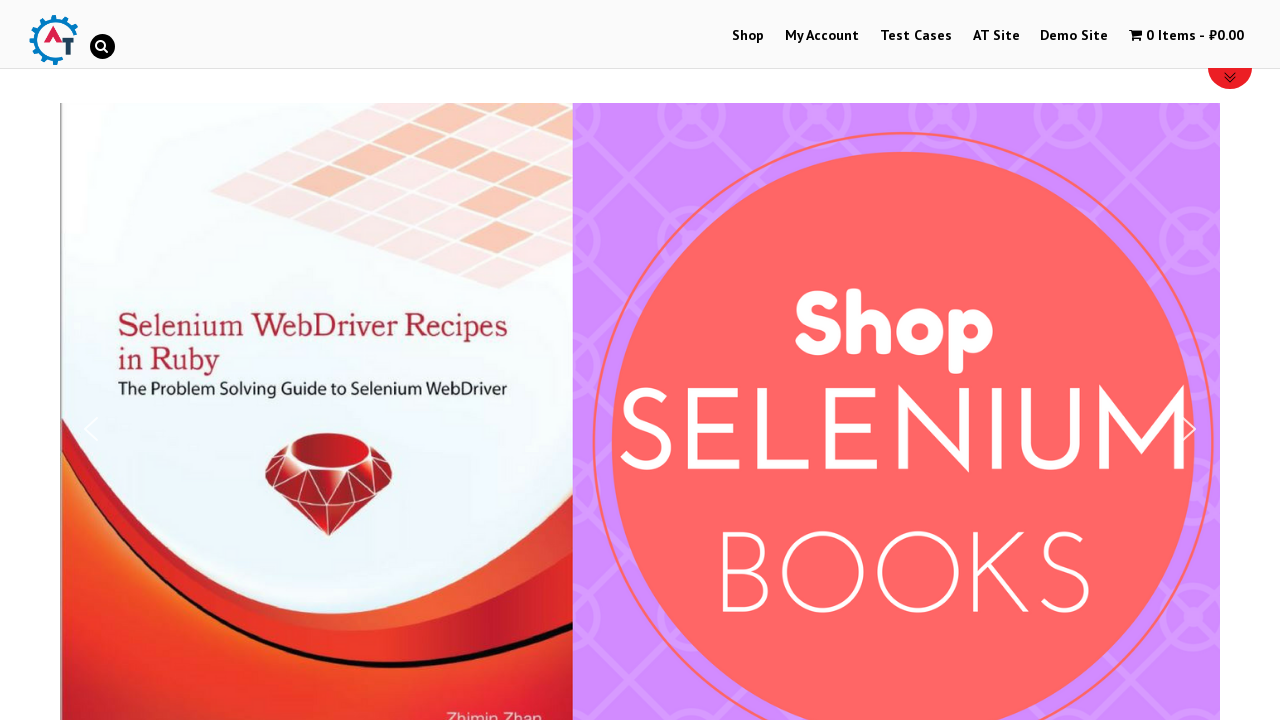

Clicked on Shop menu item at (748, 36) on #menu-item-40 > a
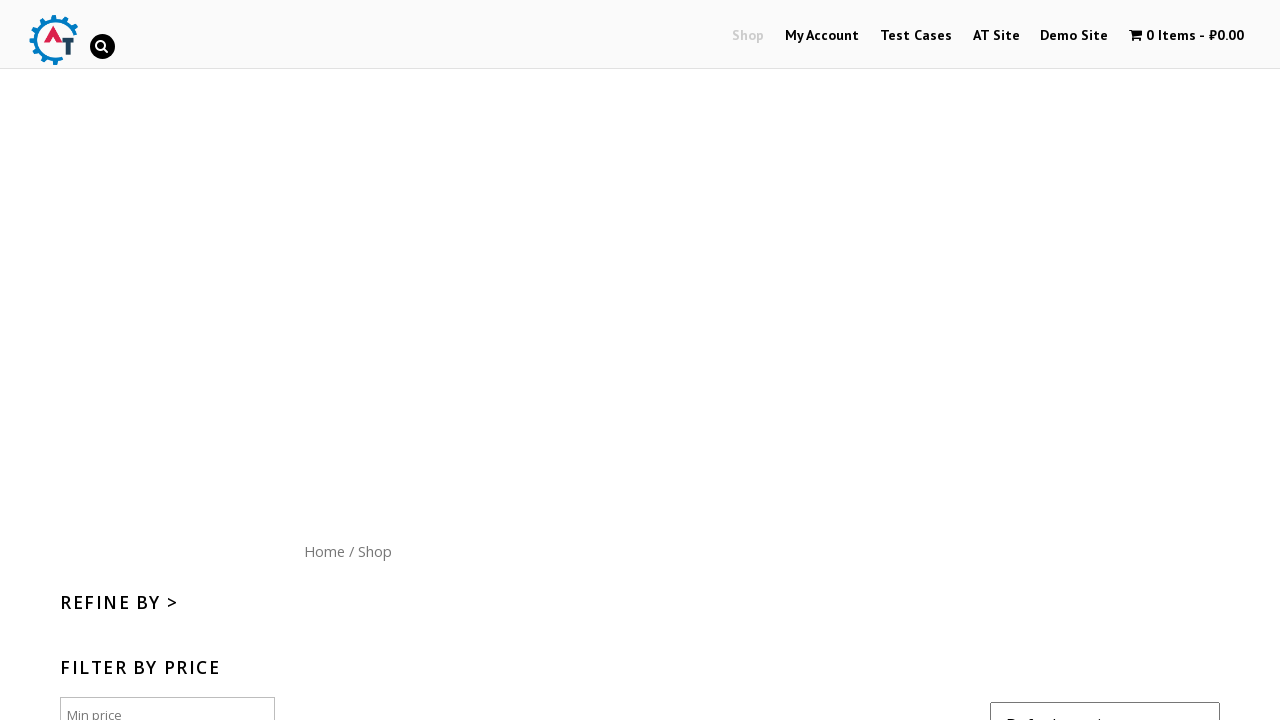

Clicked on site logo to return to main menu at (53, 40) on #site-logo
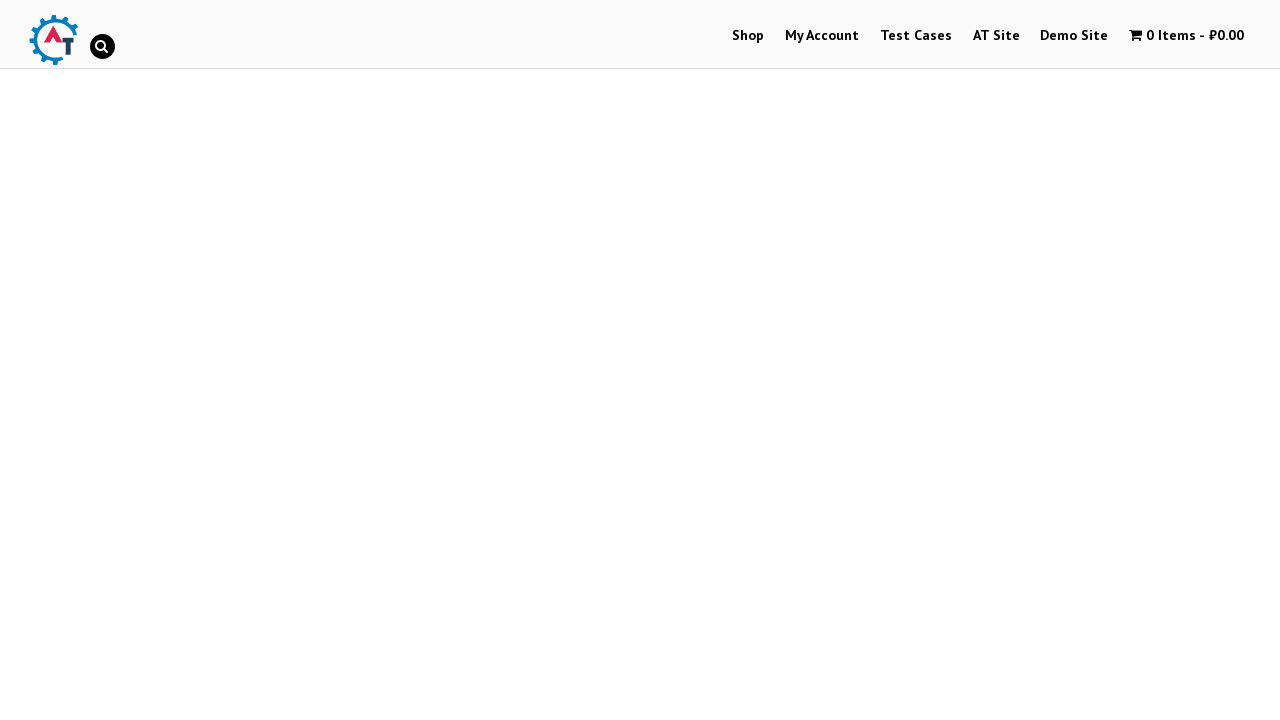

Clicked on a book product at (241, 361) on #text-22-sub_row_1-0-2-0-0 > div > ul > li > a.woocommerce-LoopProduct-link > im
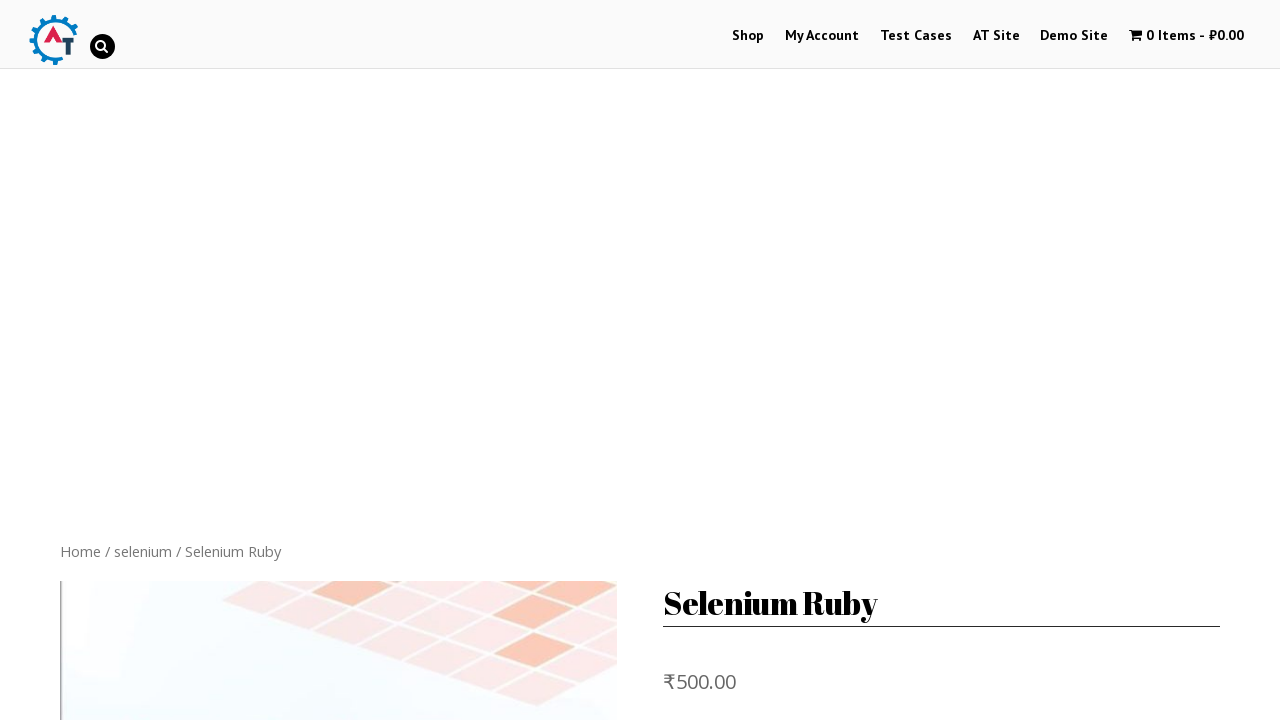

Clicked on Description tab at (144, 360) on #product-160 > div.woocommerce-tabs.wc-tabs-wrapper > ul > li.description_tab > 
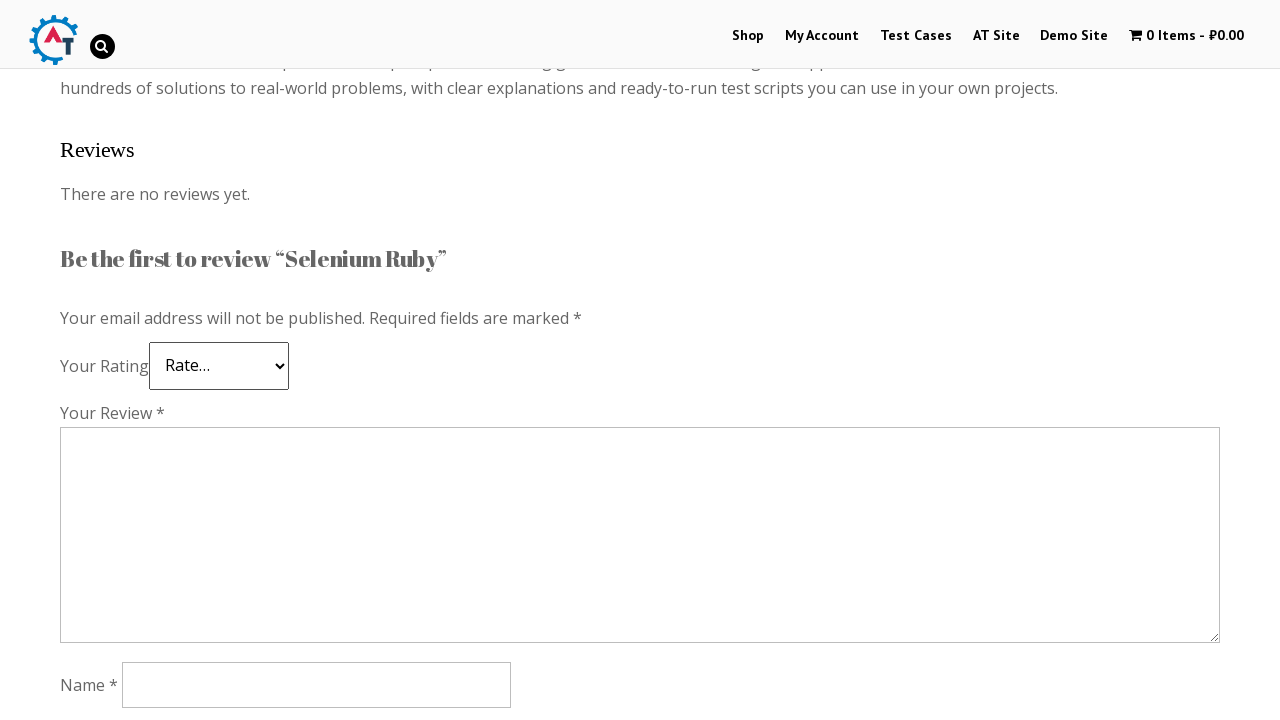

Description tab content loaded and is visible
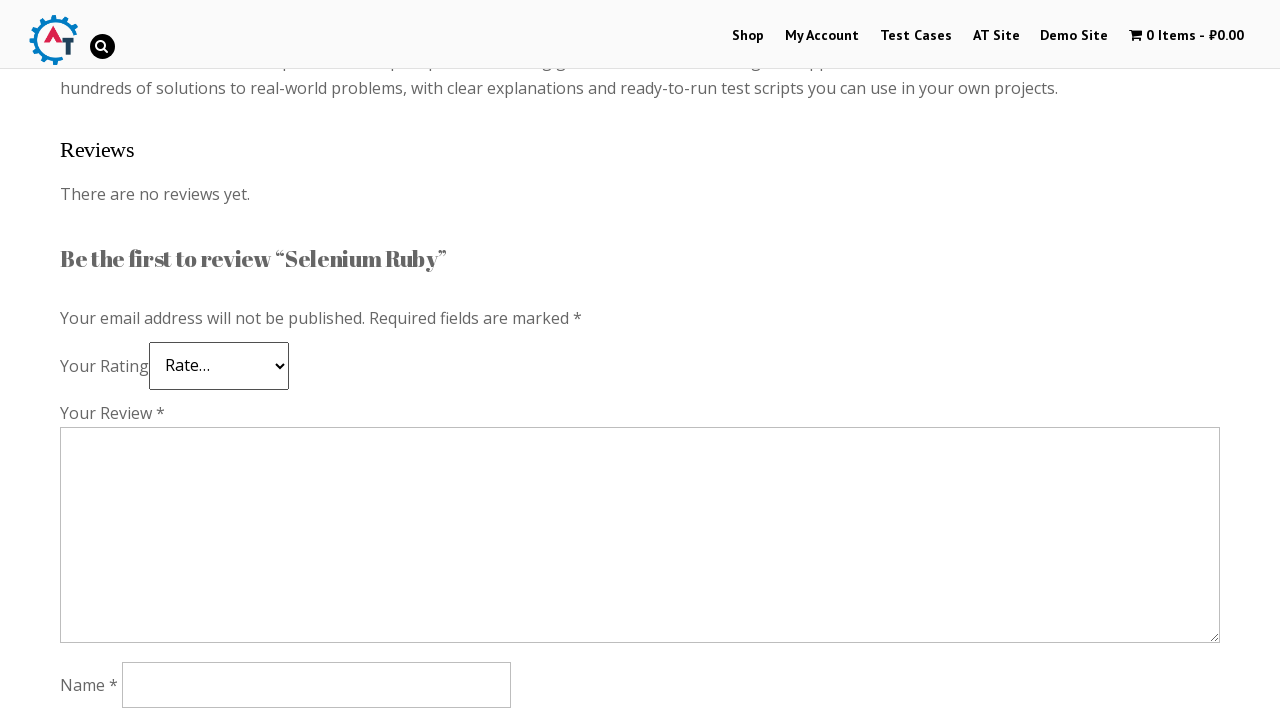

Retrieved description text content
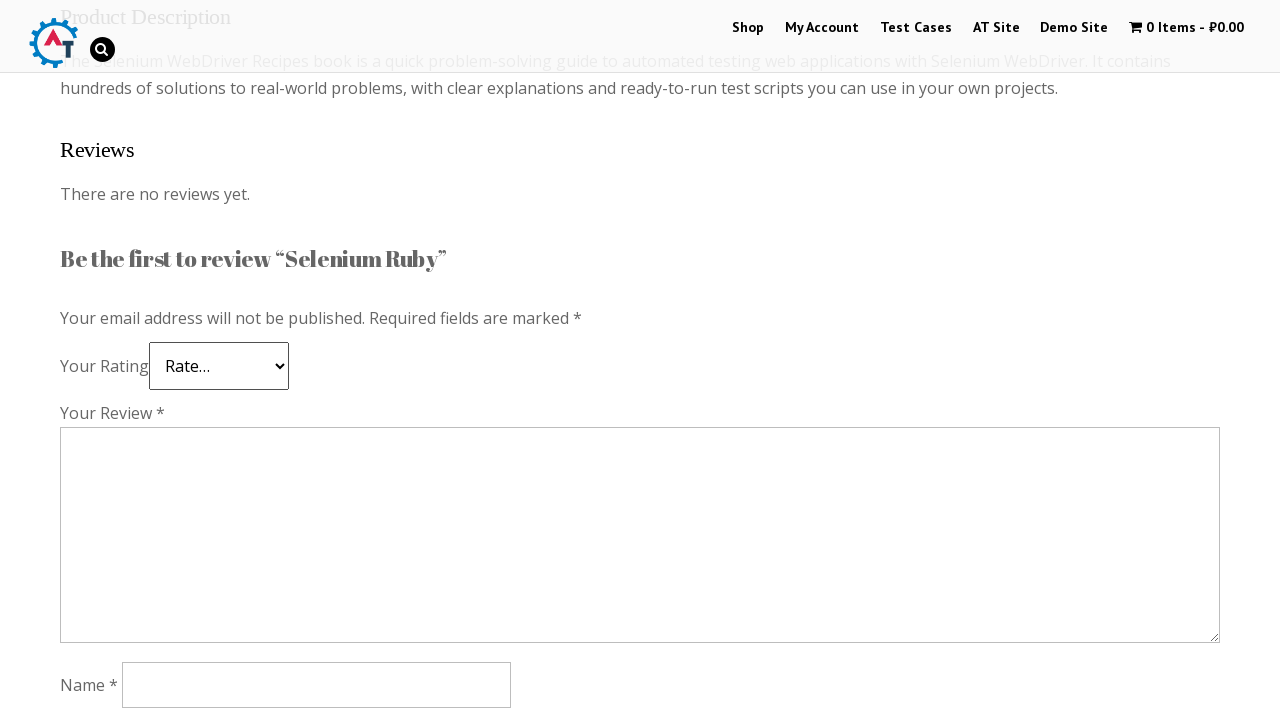

Verified that 'Product Description' text is present in the description tab
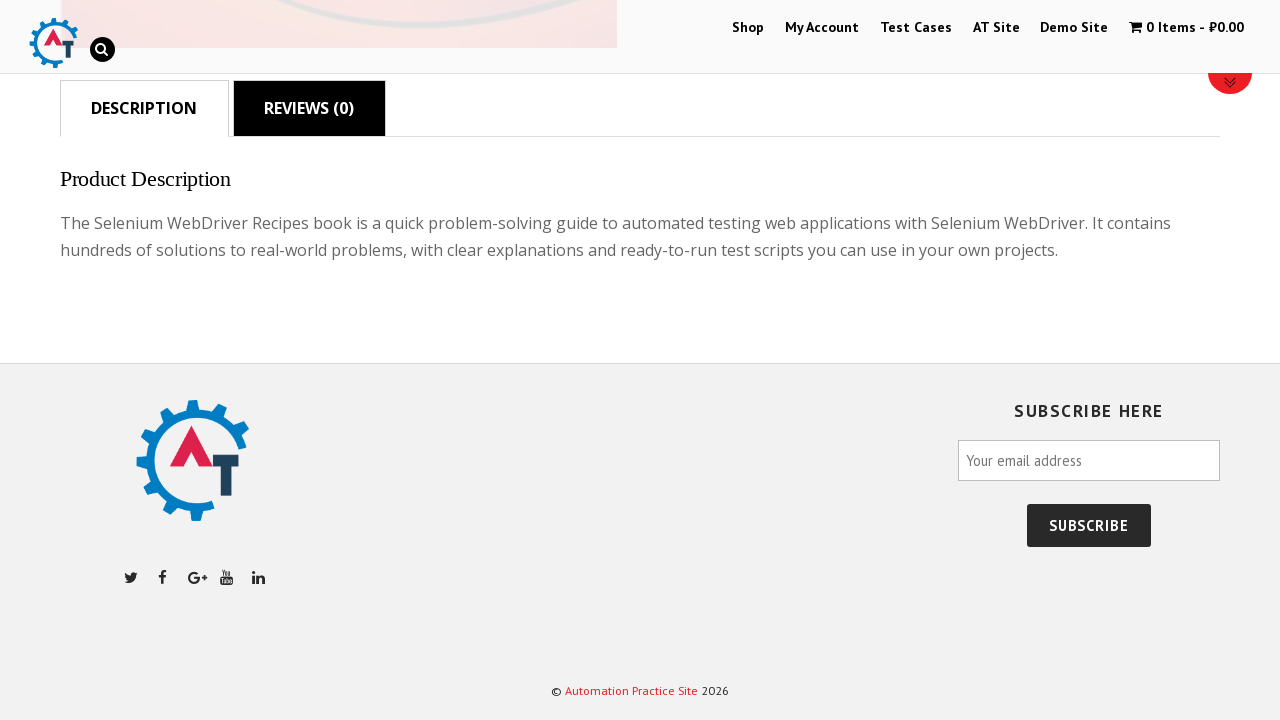

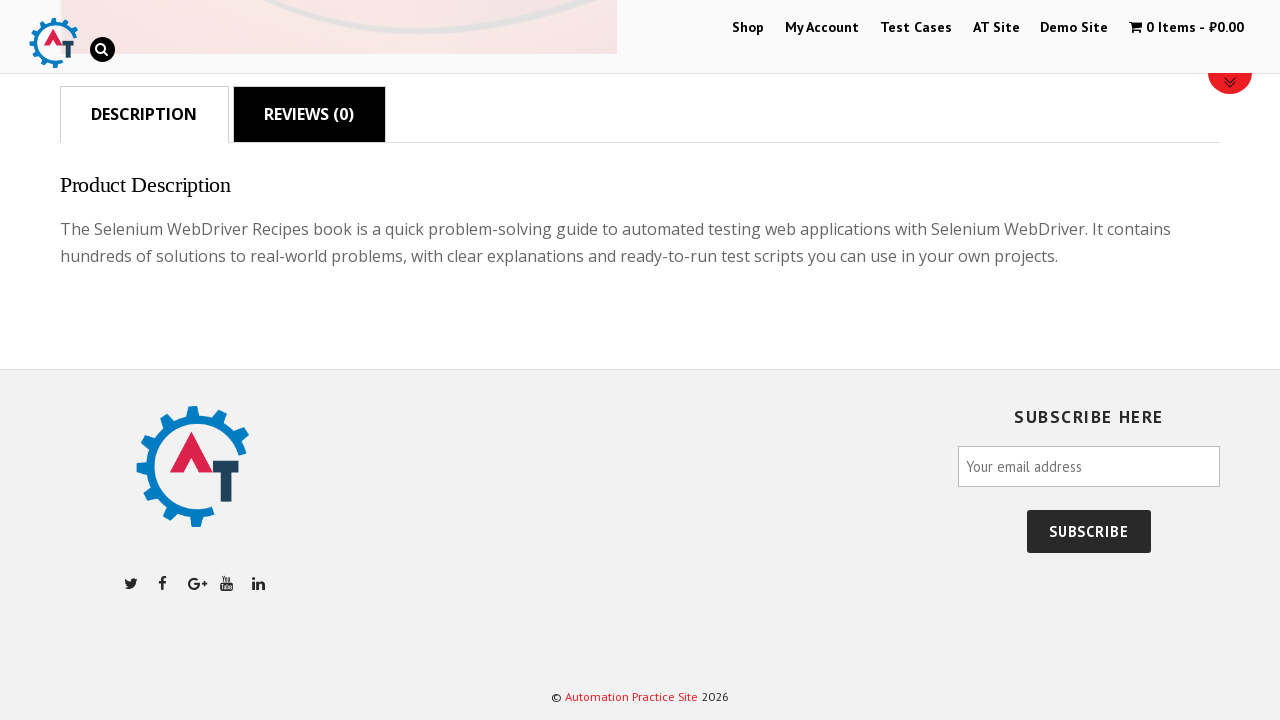